Tests adding a new record to a web table, then editing the last record with updated information

Starting URL: https://demoqa.com/webtables

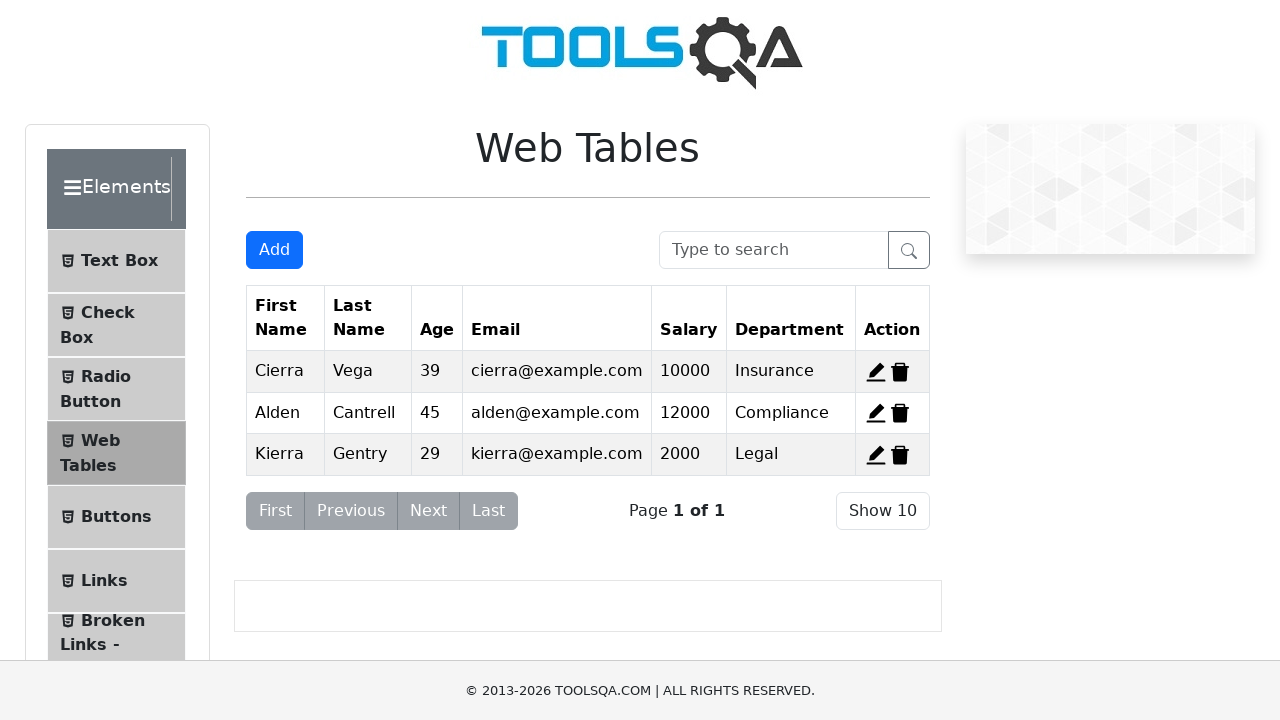

Waited for Add New Record button to be visible
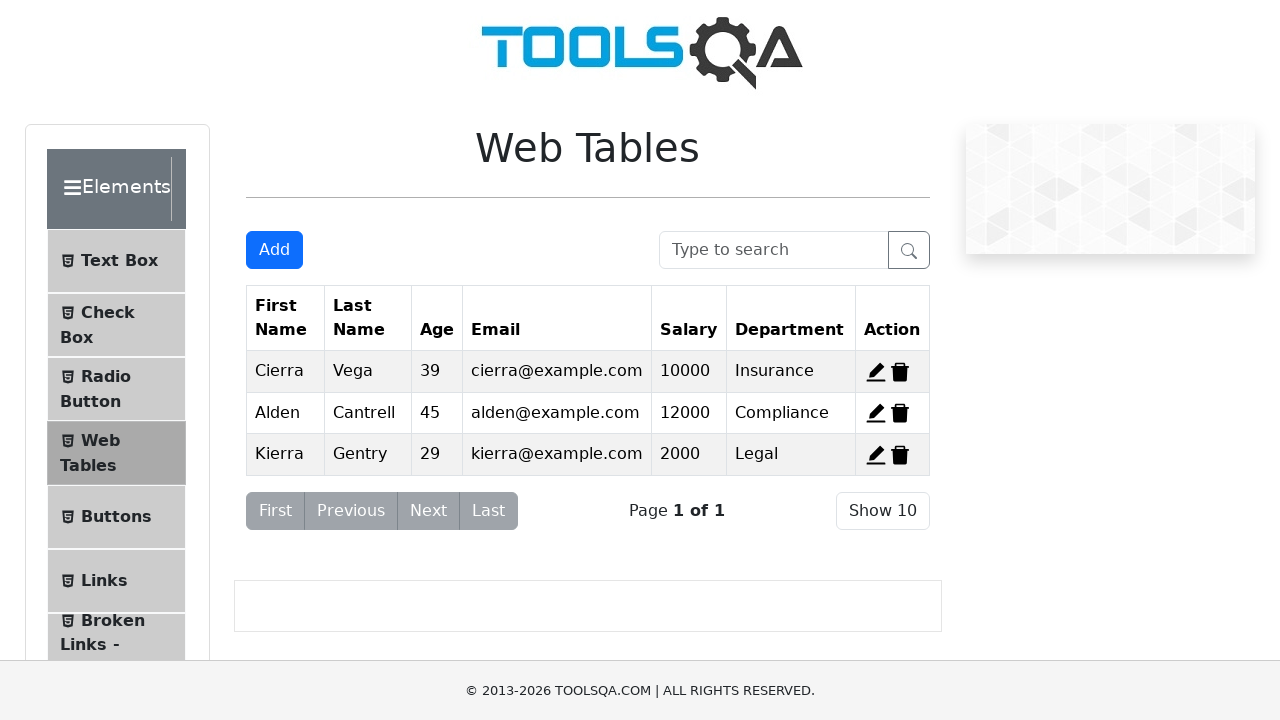

Clicked Add New Record button to open form at (274, 250) on #addNewRecordButton
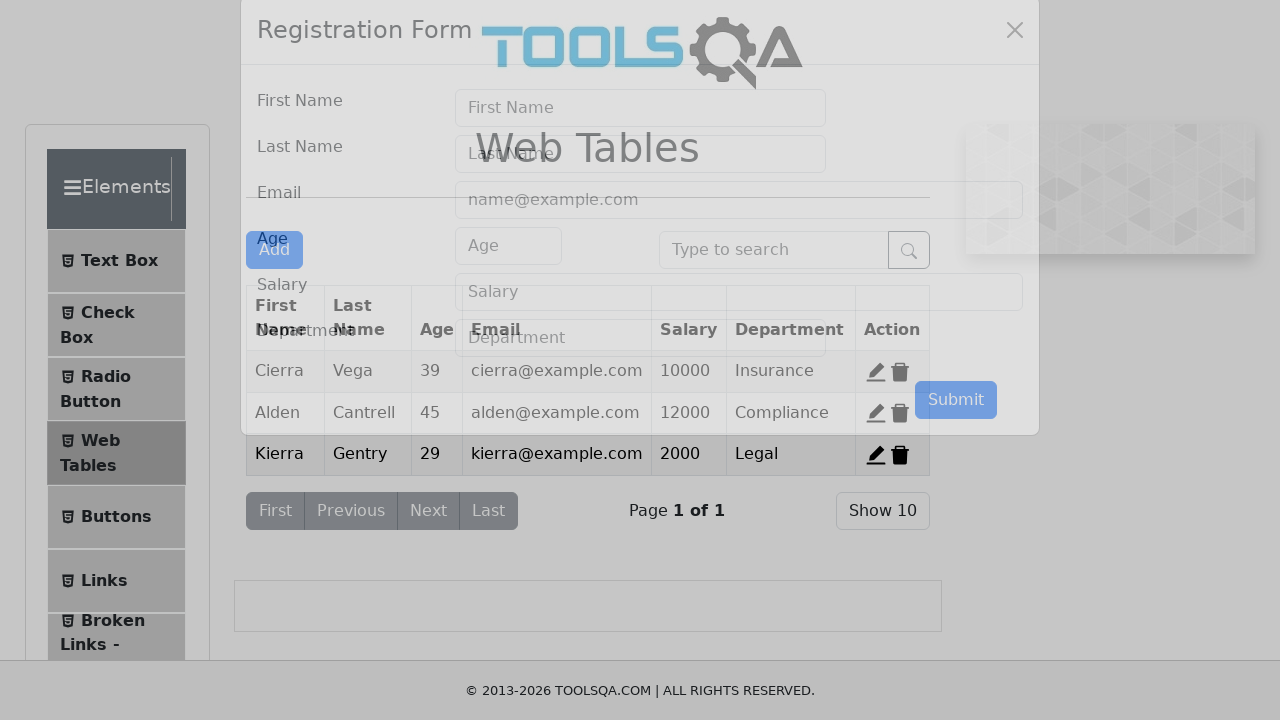

Filled first name field with 'Umut' on #firstName
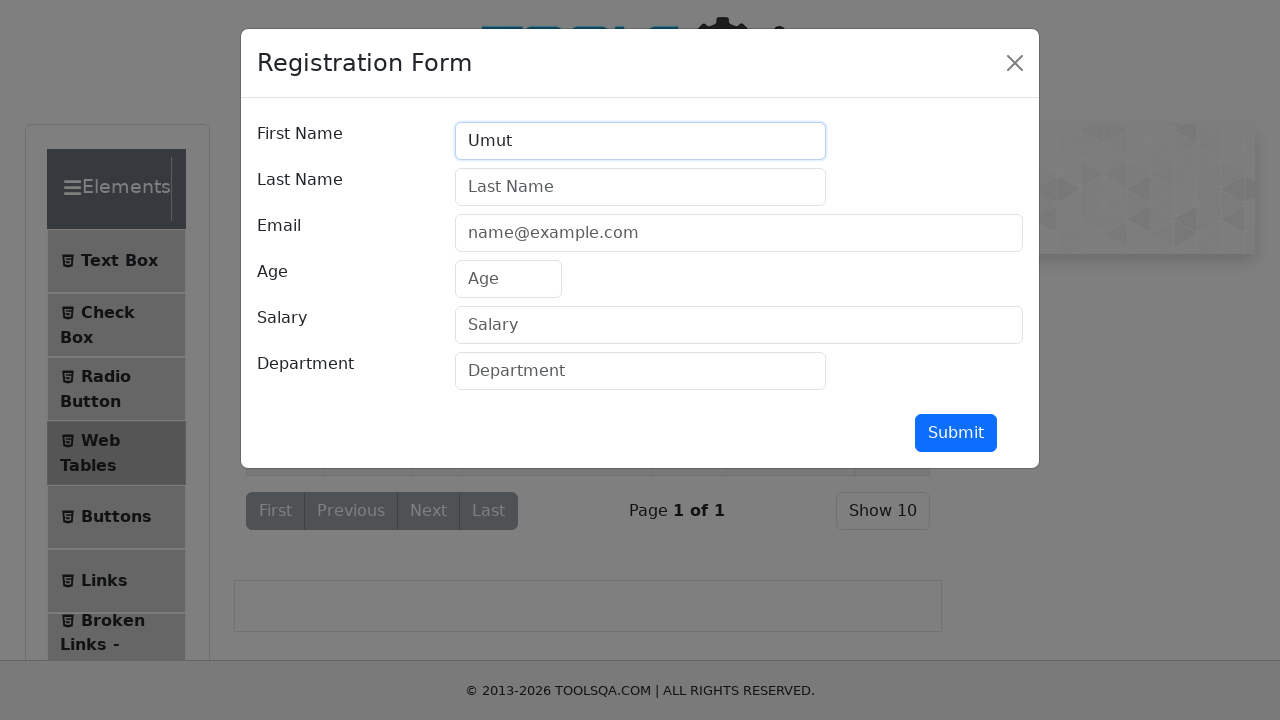

Filled last name field with 'Korkmaz' on #lastName
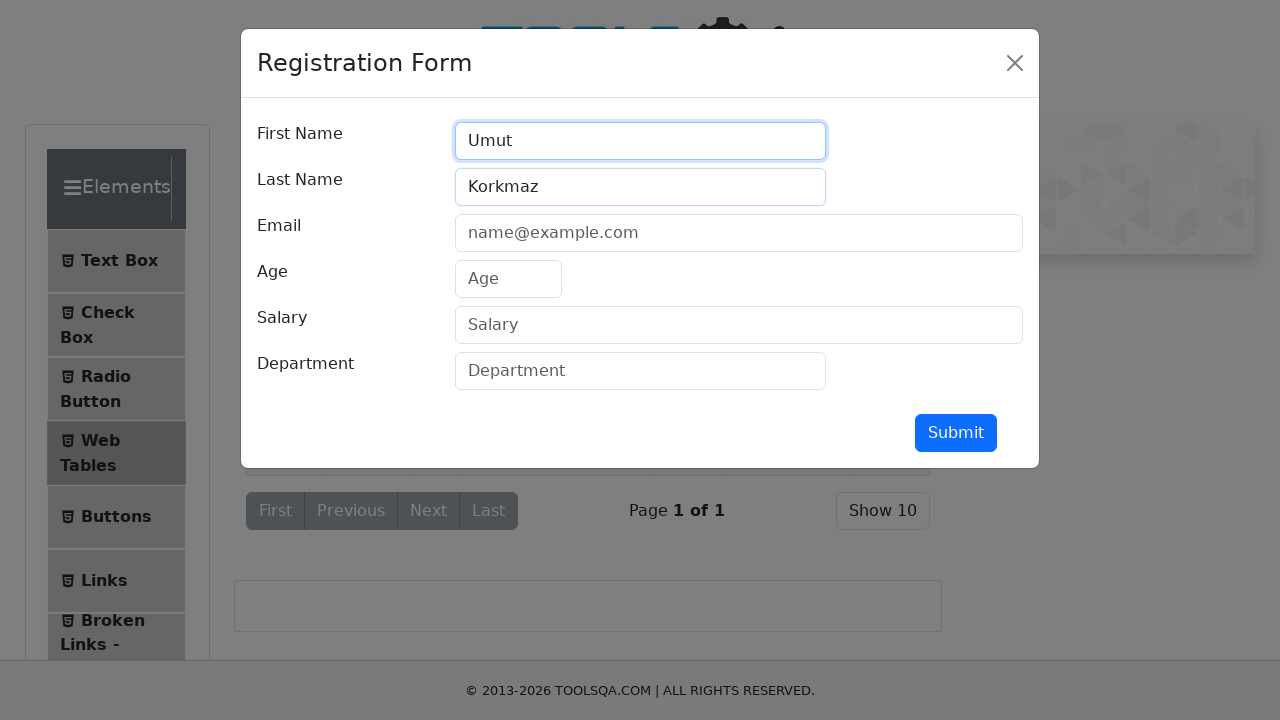

Filled email field with 'umutkorkmaz@outlook.com.tr' on #userEmail
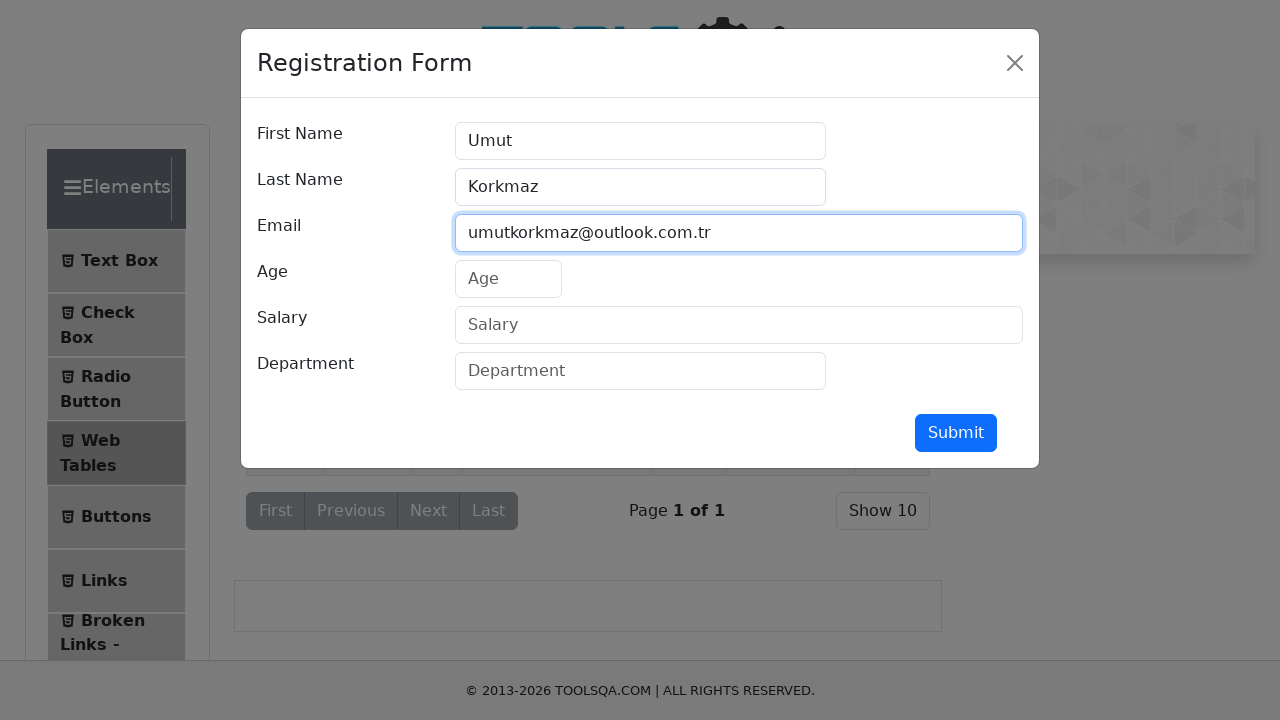

Filled age field with '30' on #age
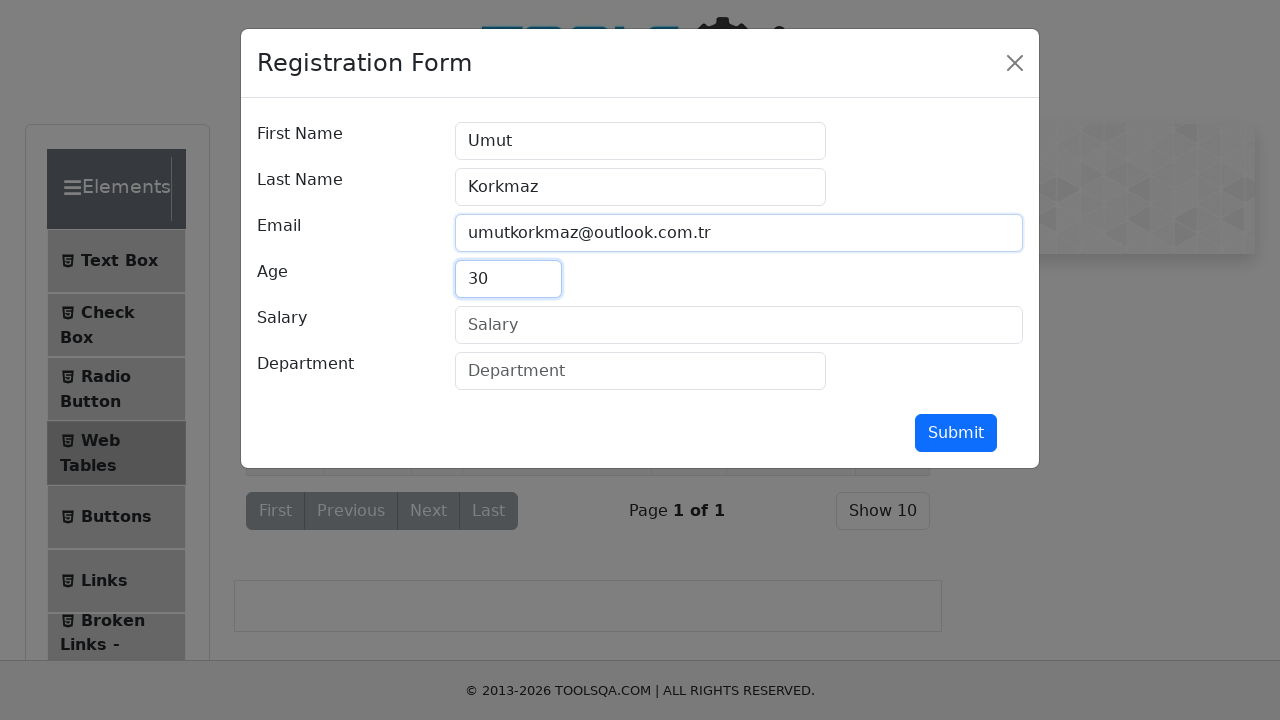

Filled salary field with '5000' on #salary
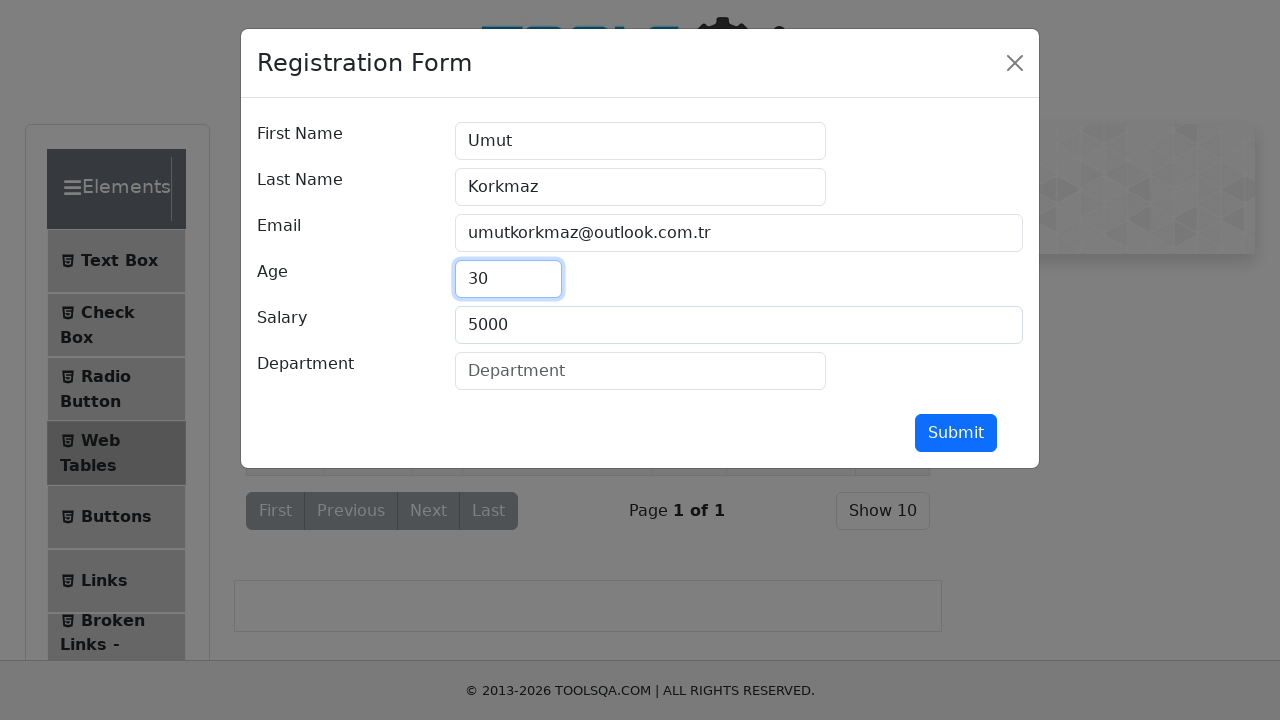

Filled department field with 'IT' on #department
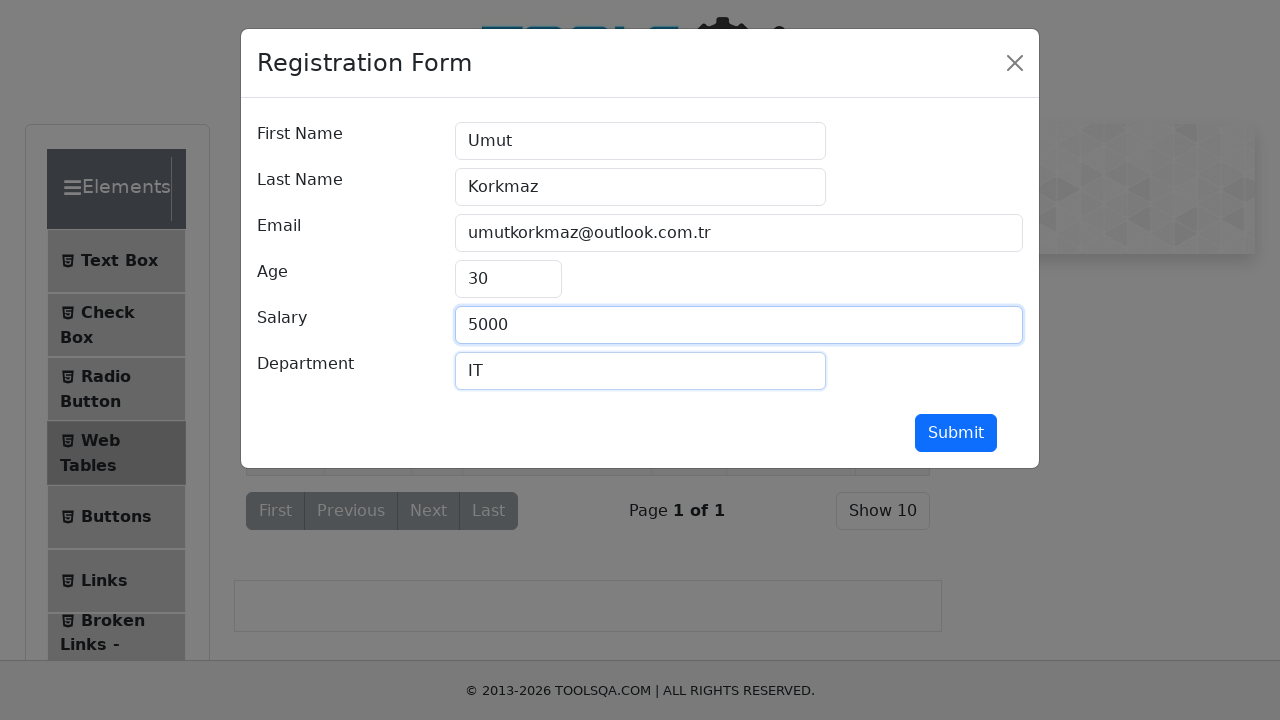

Clicked submit button to add new record at (956, 433) on #submit
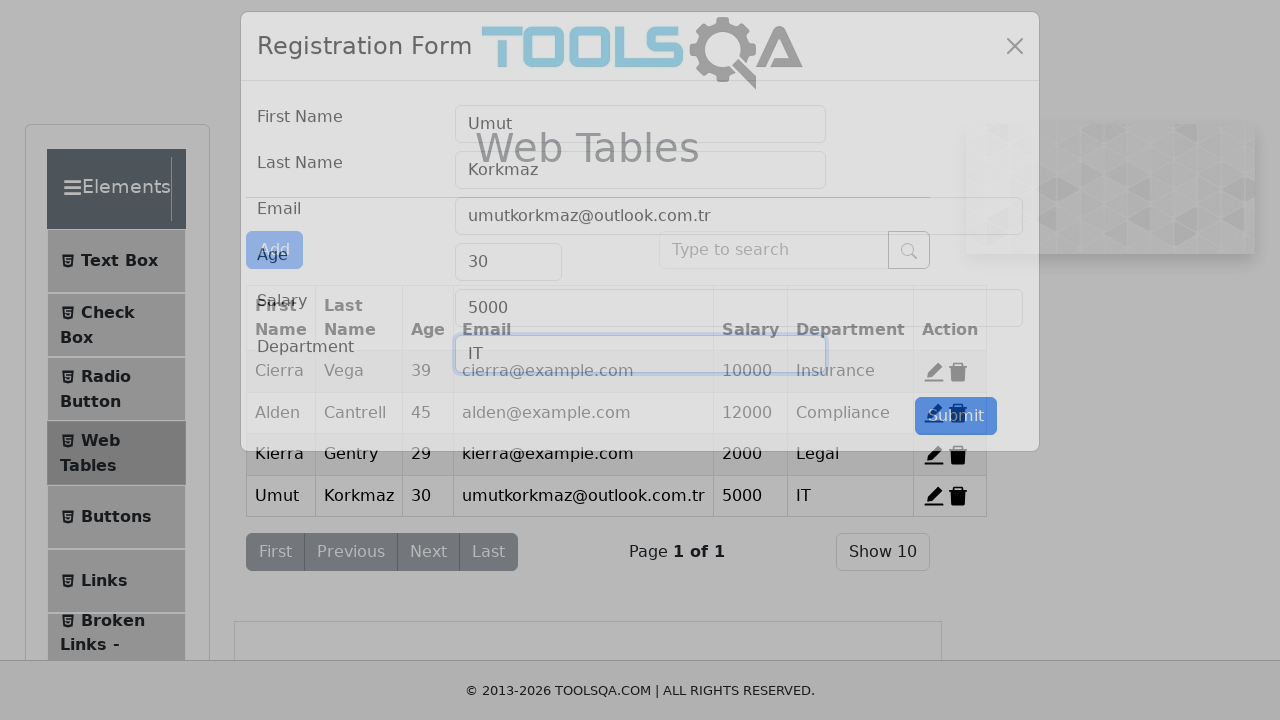

Waited for edit button on last record to be visible
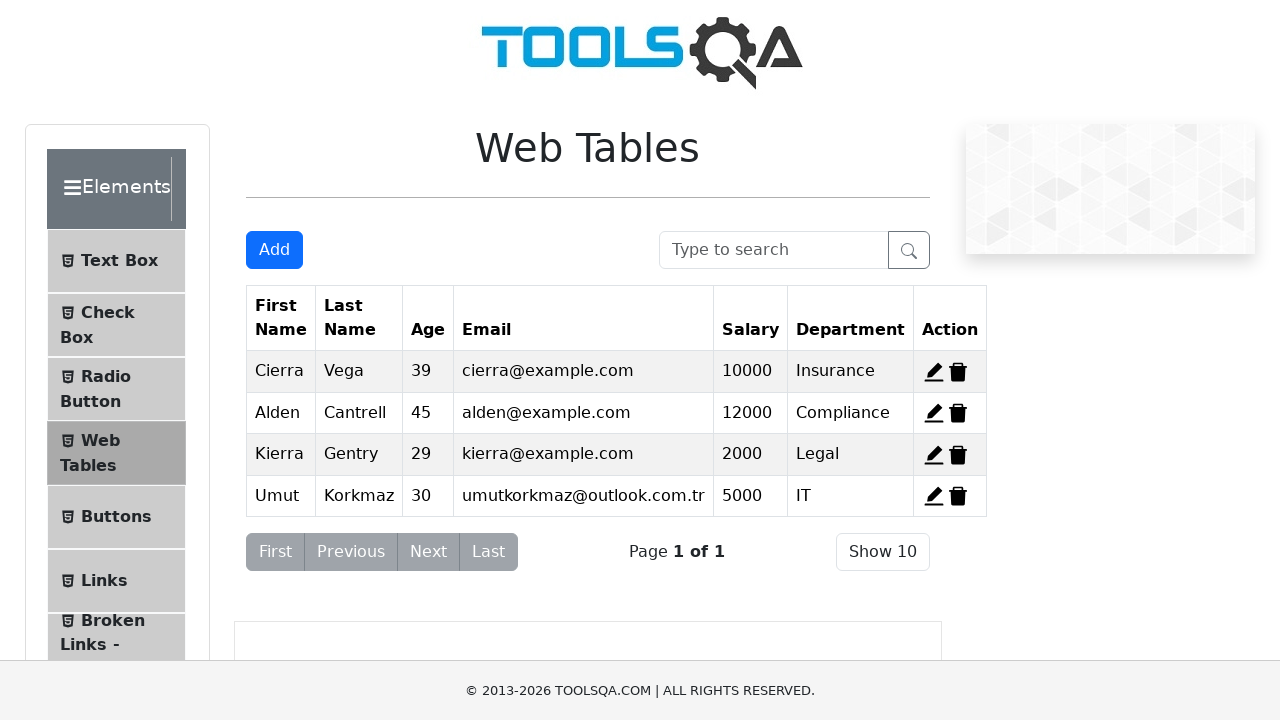

Clicked edit button on the last record at (934, 496) on xpath=(//span[@title='Edit'])[last()]
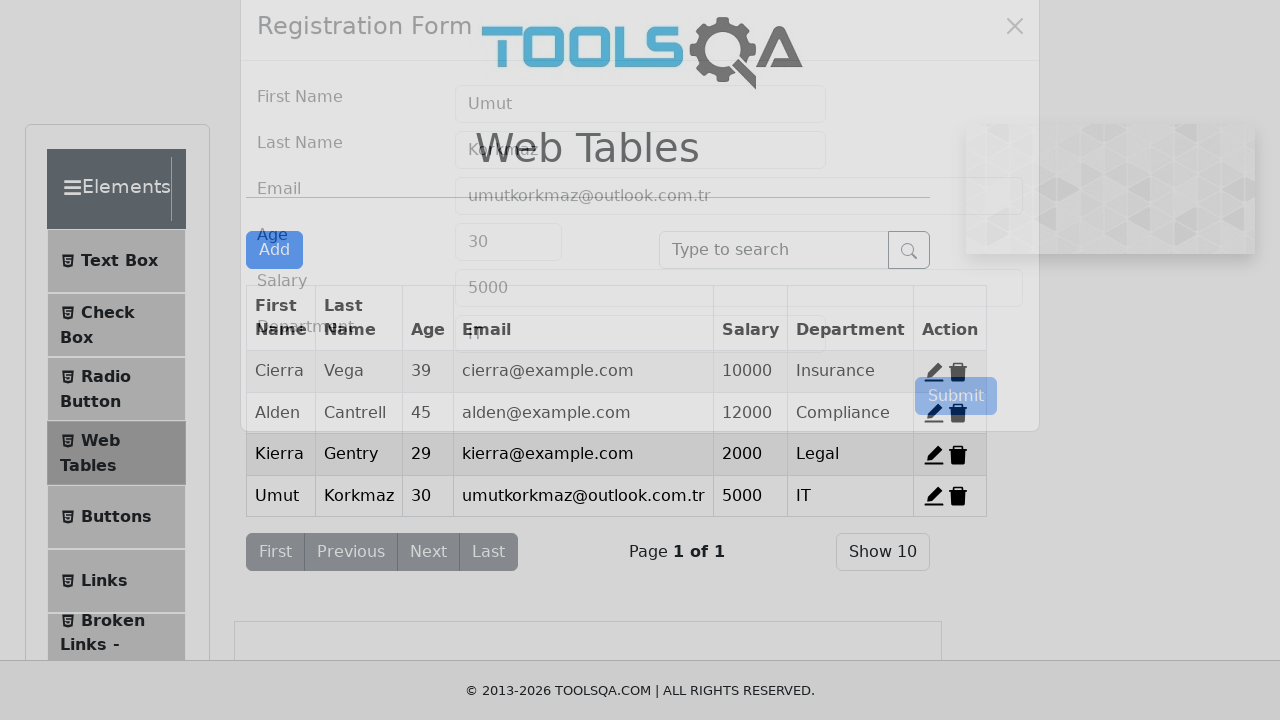

Waited for first name field to be visible in edit form
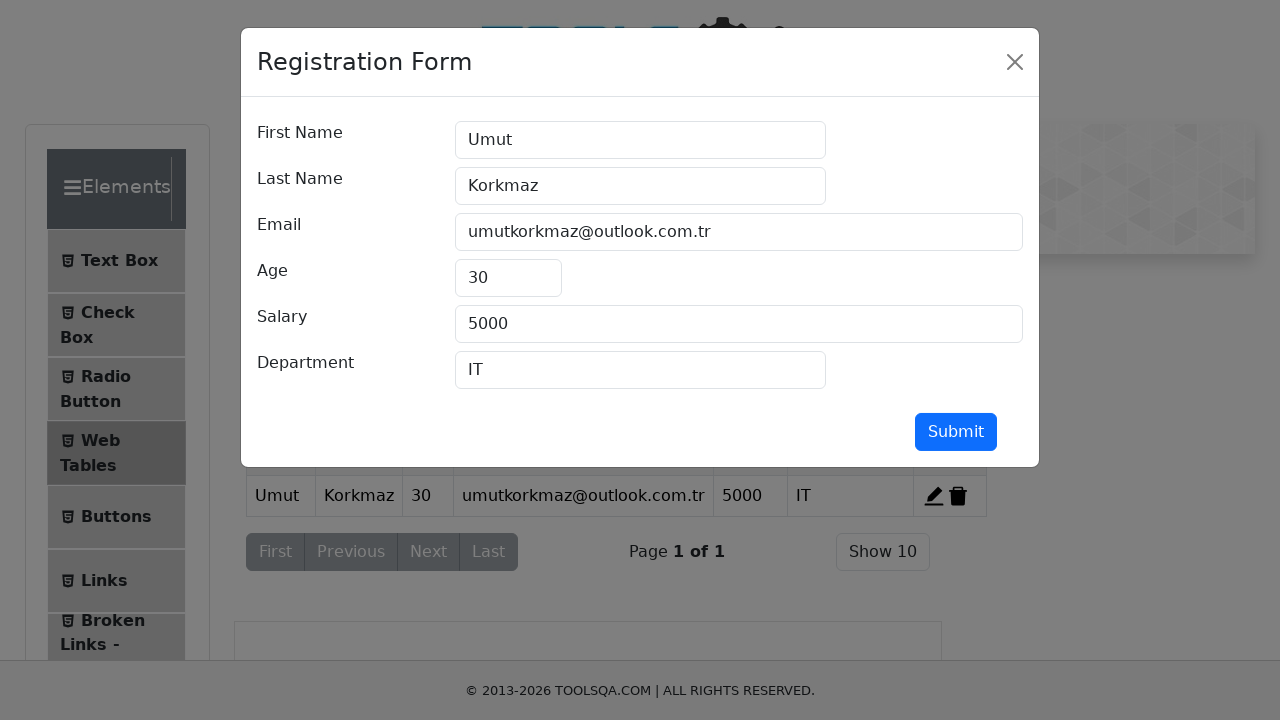

Cleared first name field on #firstName
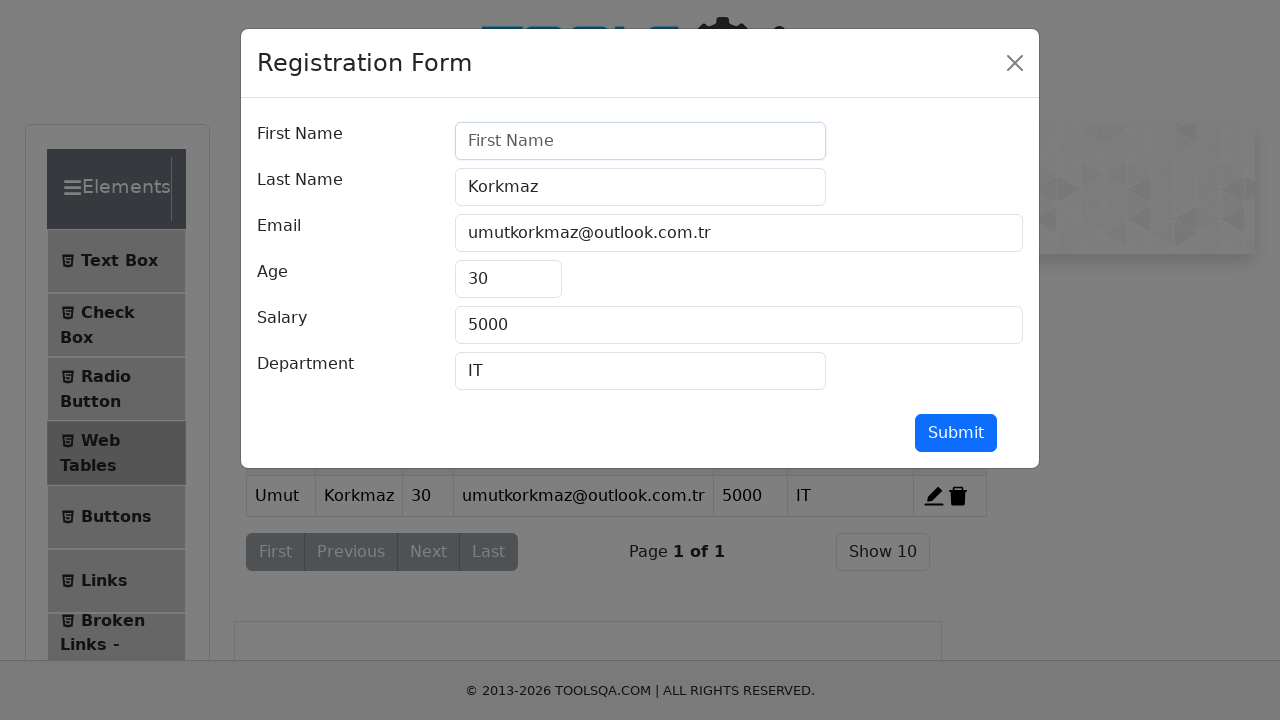

Filled first name field with 'Jane' on #firstName
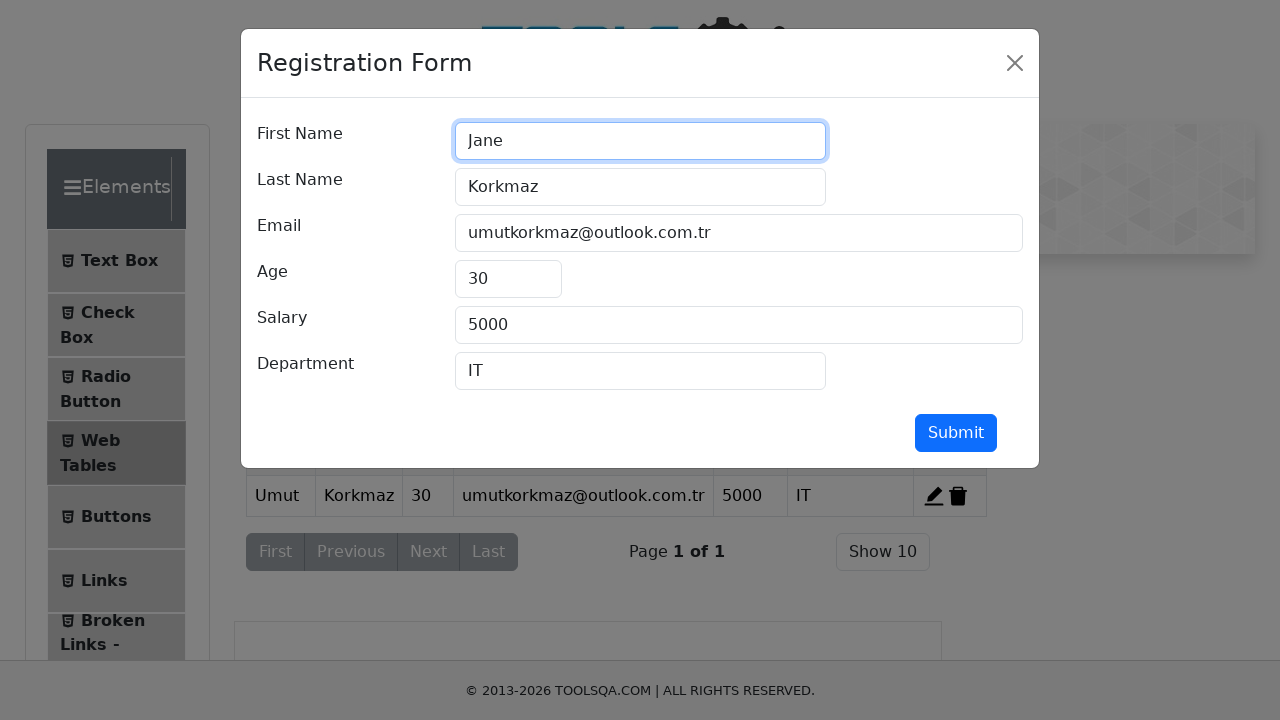

Cleared last name field on #lastName
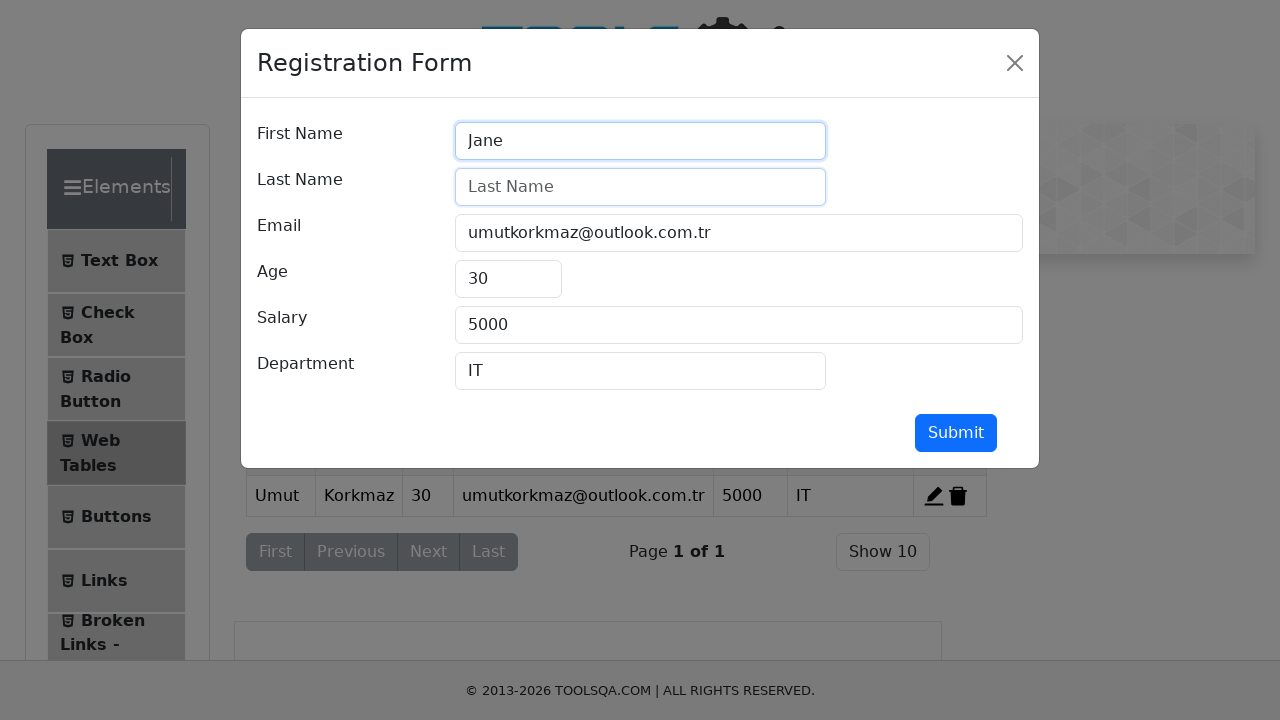

Filled last name field with 'Doe' on #lastName
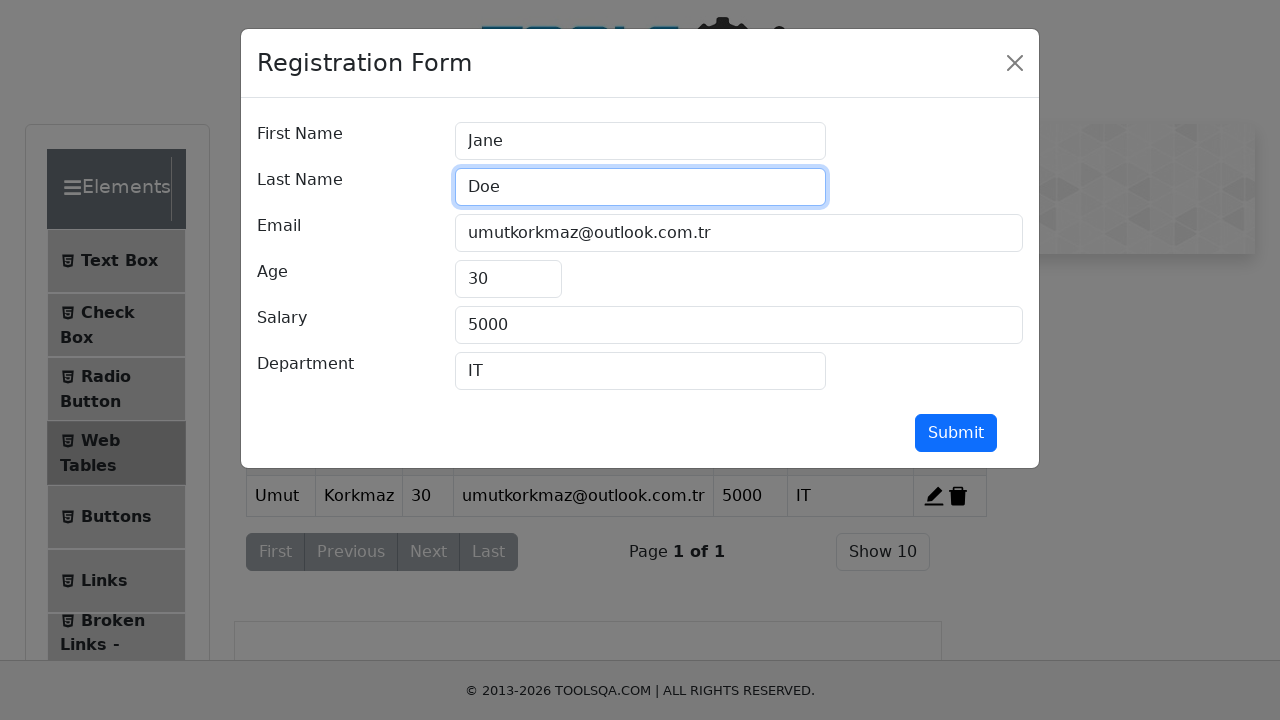

Cleared email field on #userEmail
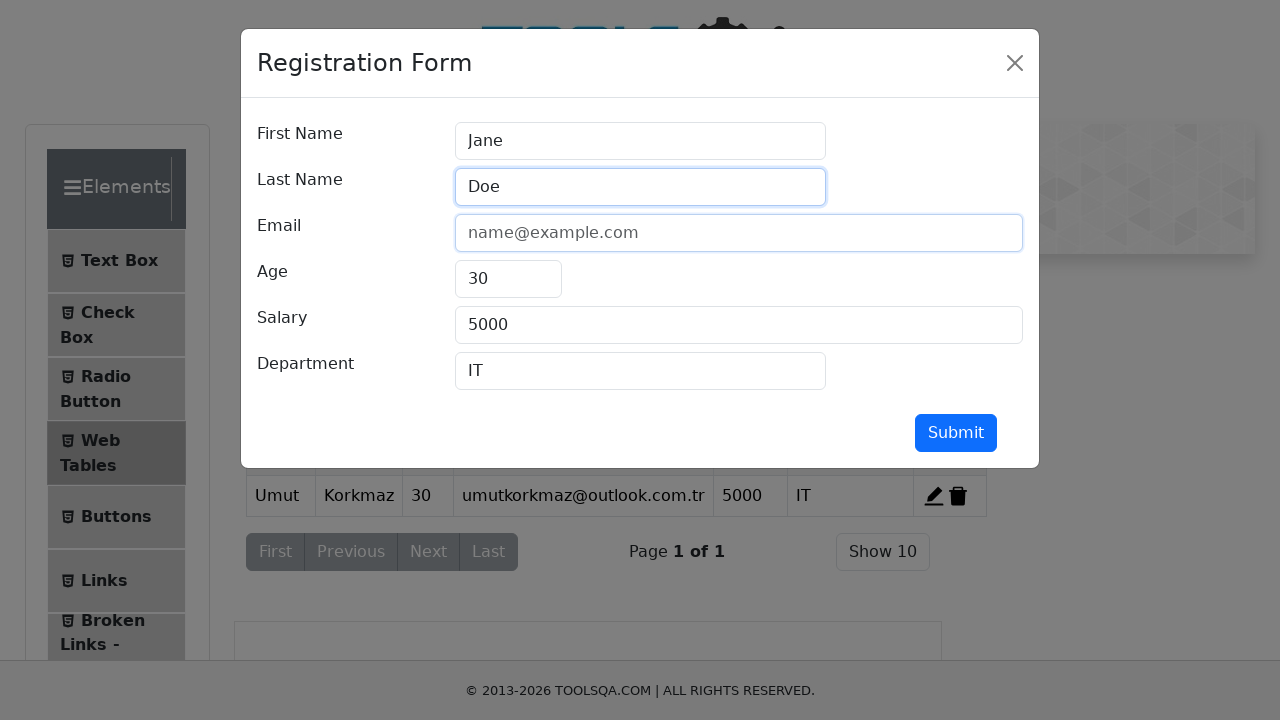

Filled email field with 'janedoe@example.com' on #userEmail
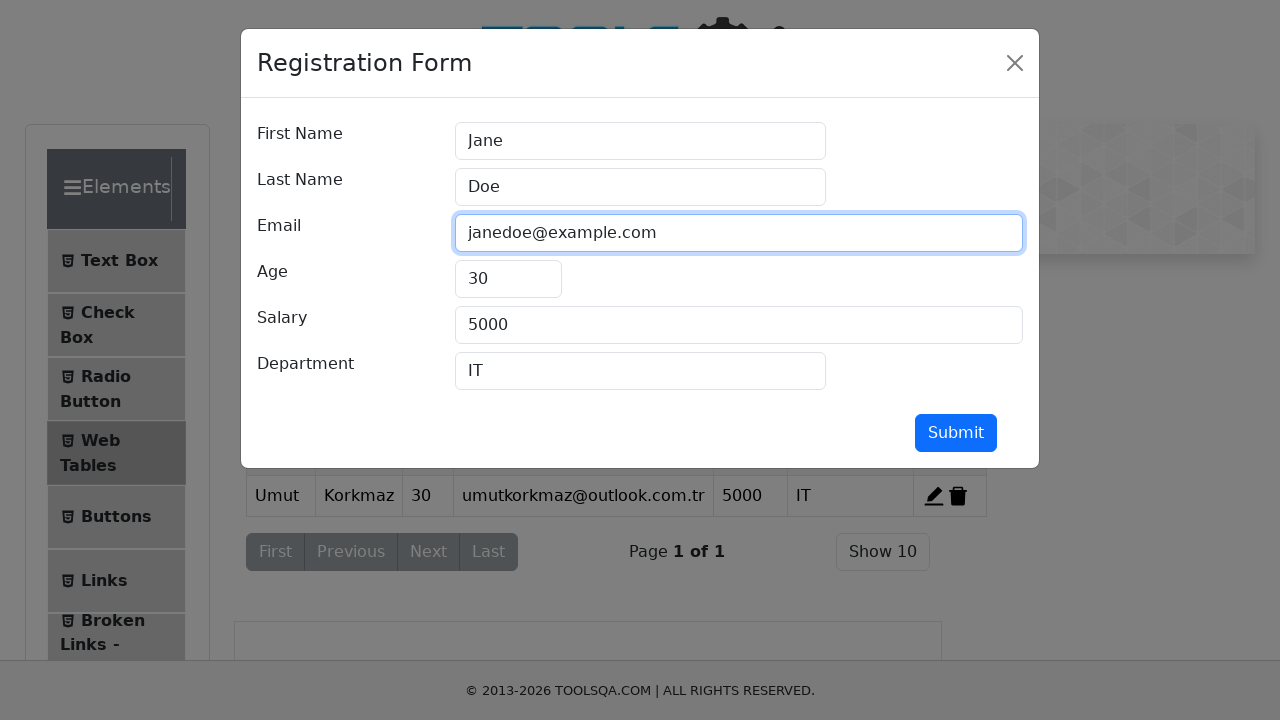

Cleared age field on #age
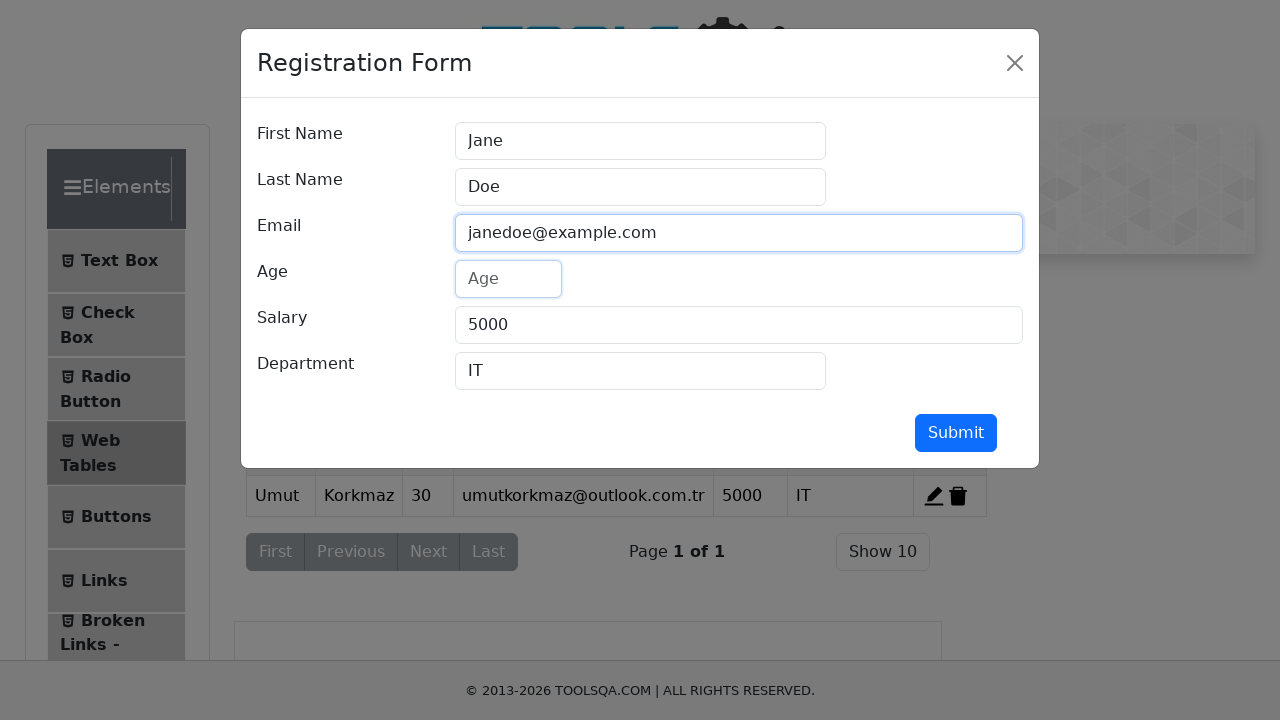

Filled age field with '40' on #age
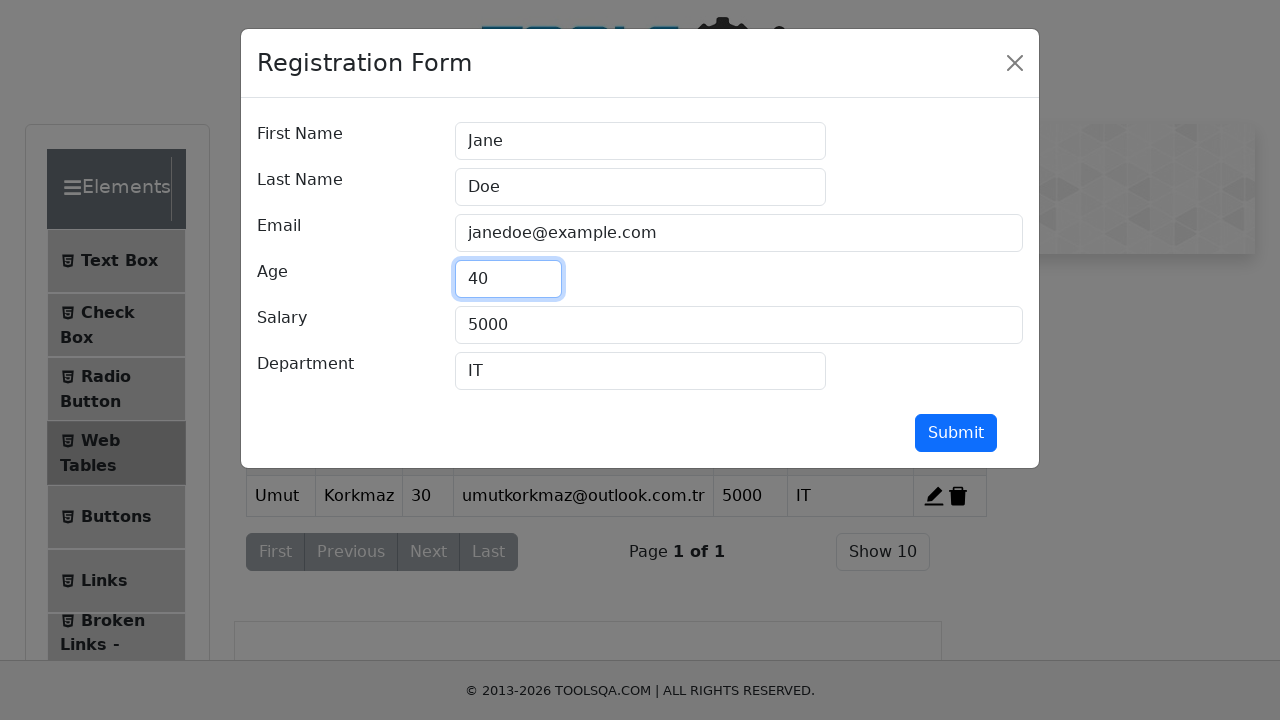

Cleared salary field on #salary
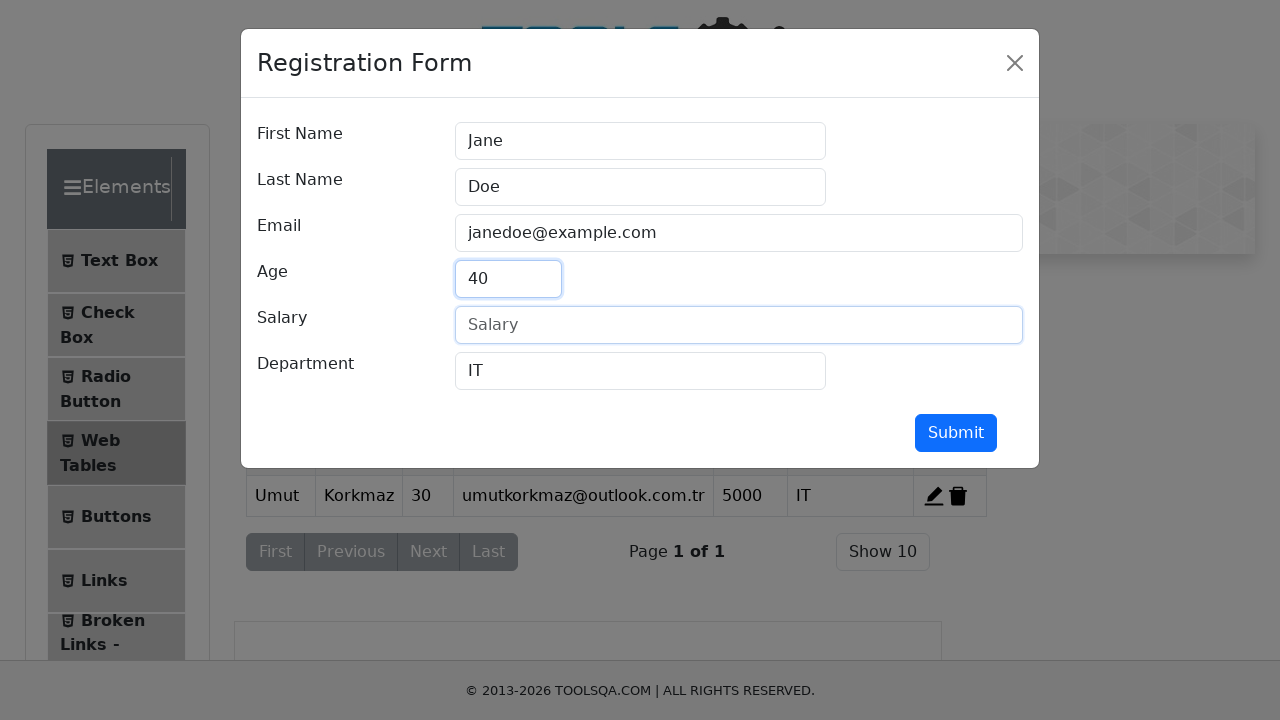

Filled salary field with '7000' on #salary
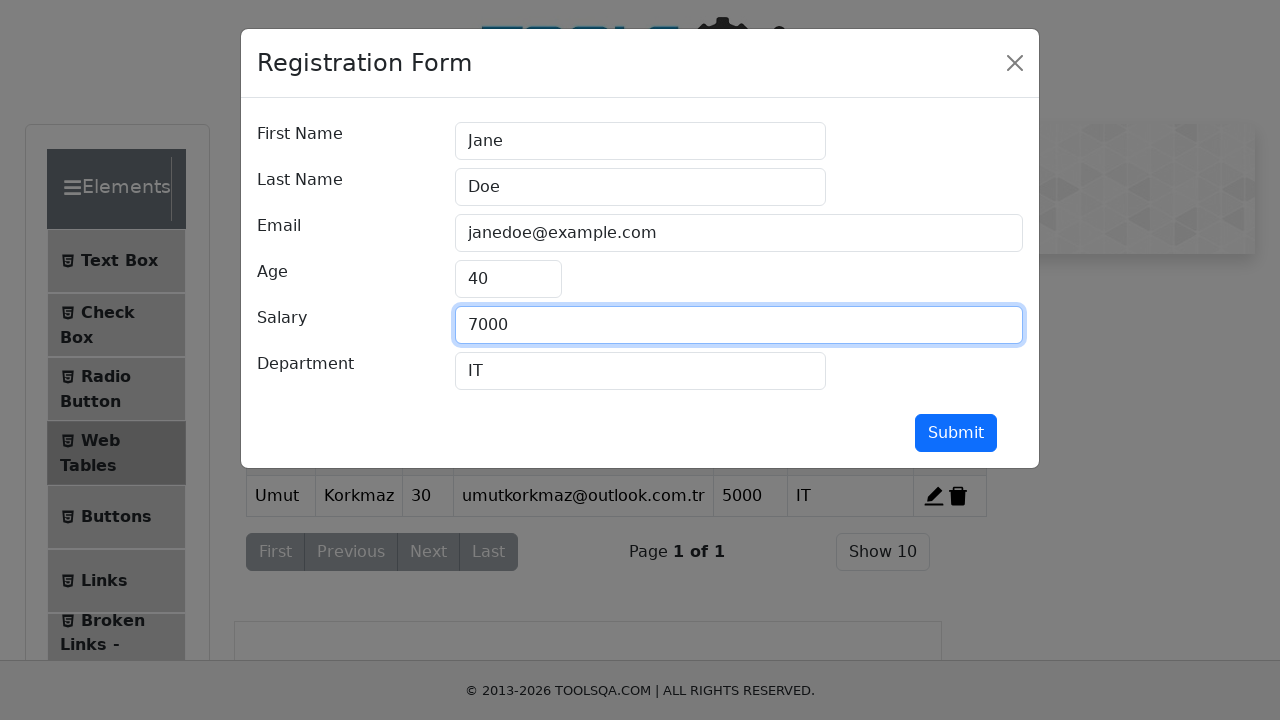

Cleared department field on #department
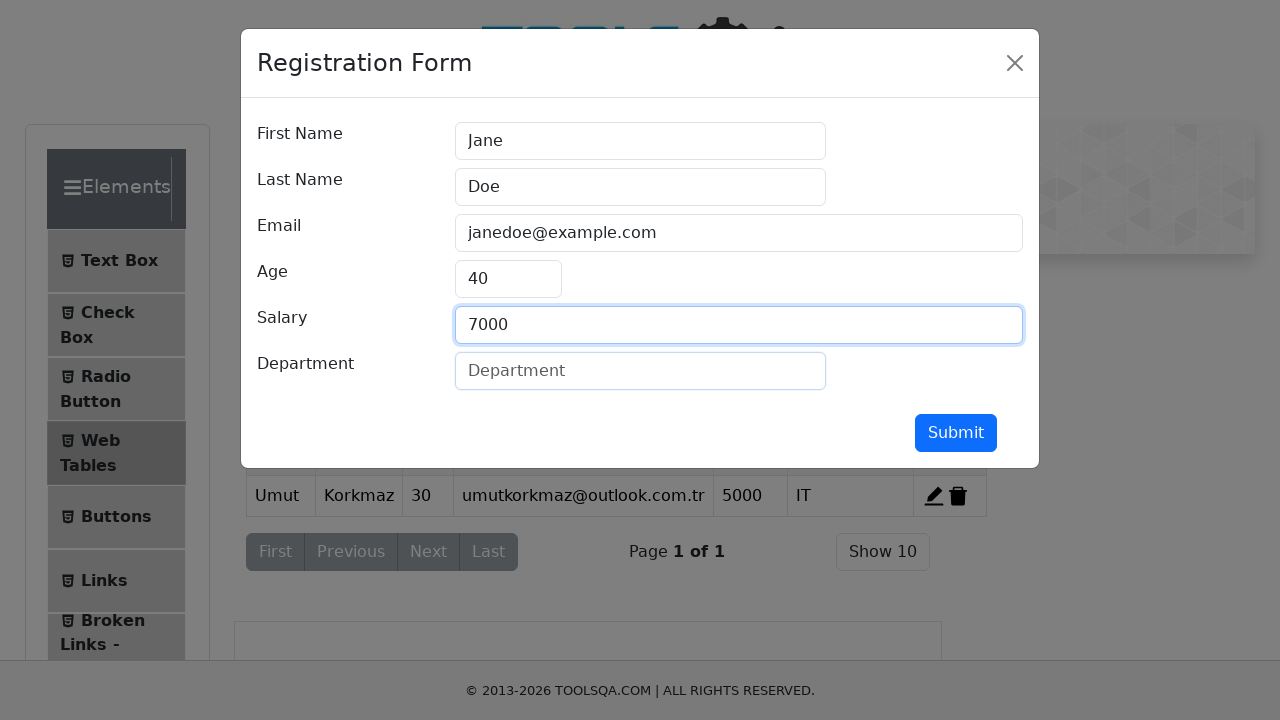

Filled department field with 'HR' on #department
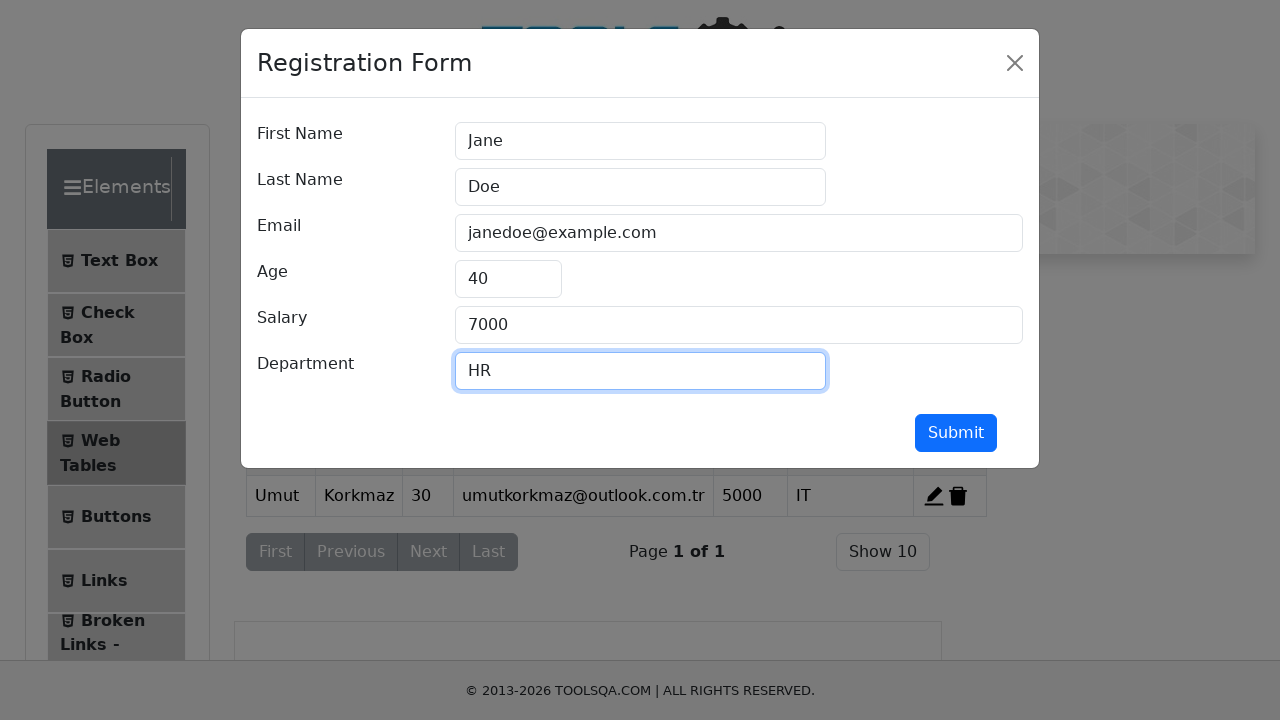

Clicked submit button to save edited record at (956, 433) on #submit
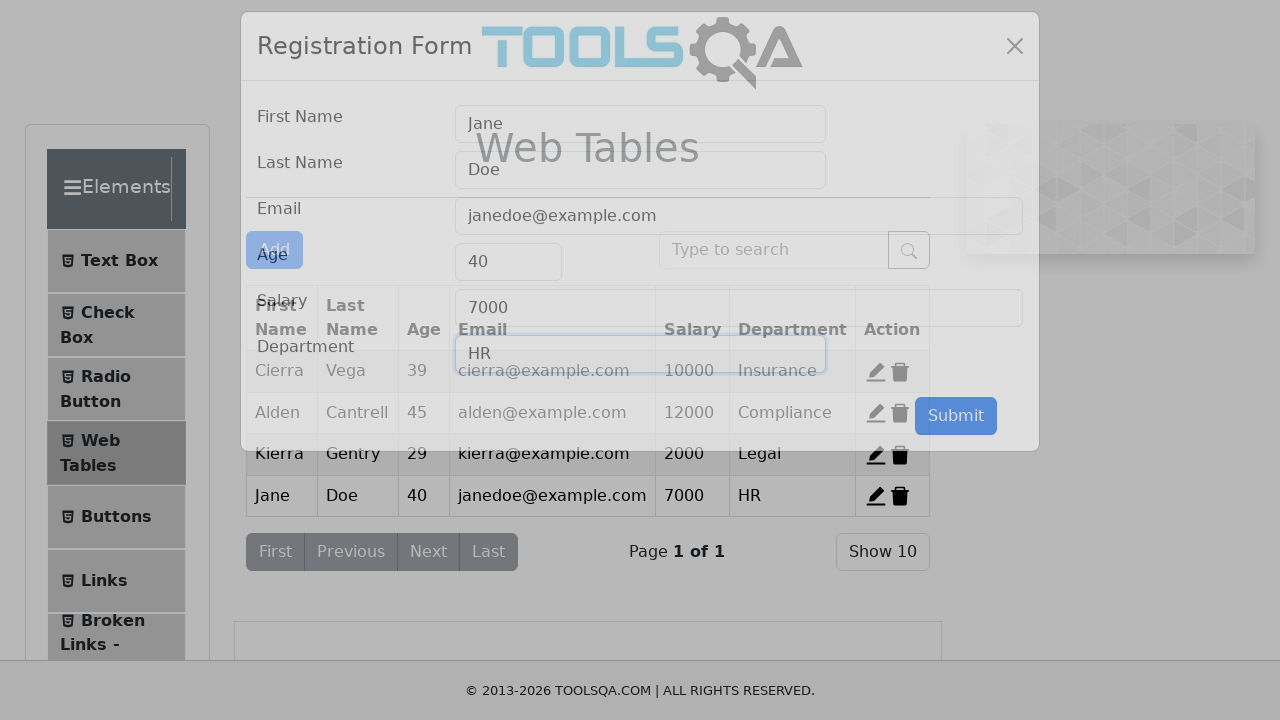

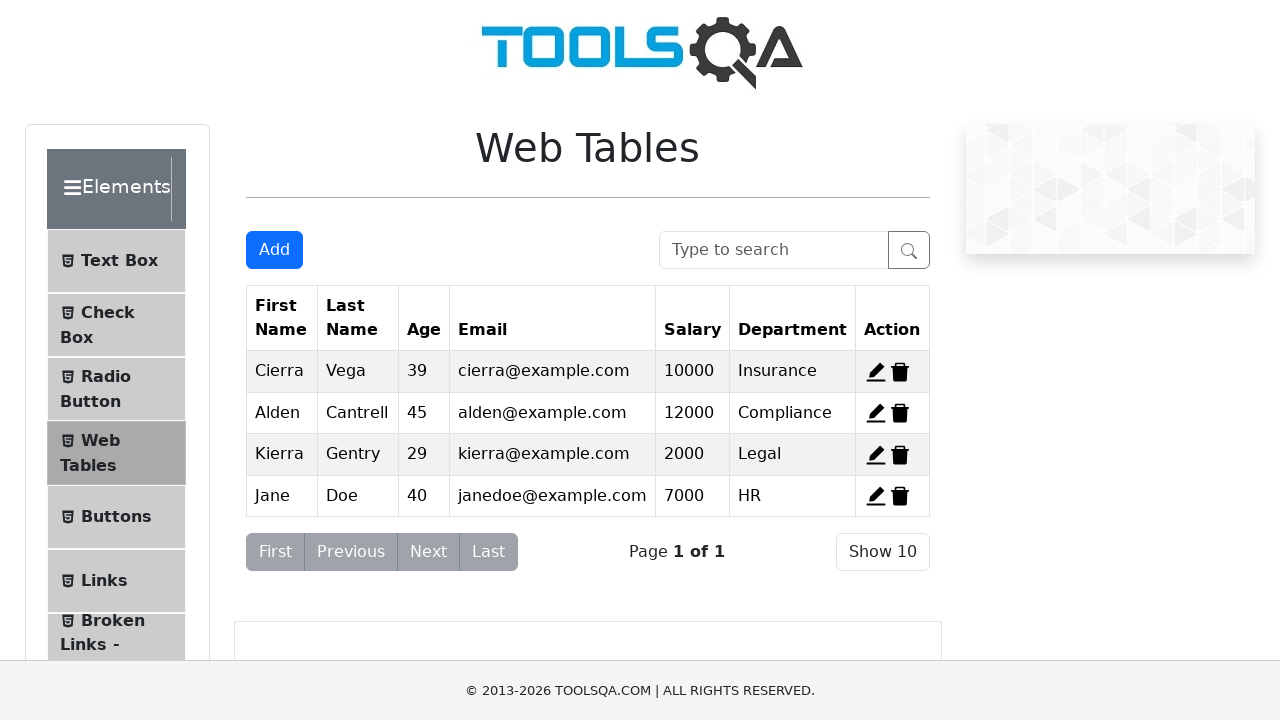